Tests that a todo item is removed when edited to an empty string

Starting URL: https://demo.playwright.dev/todomvc

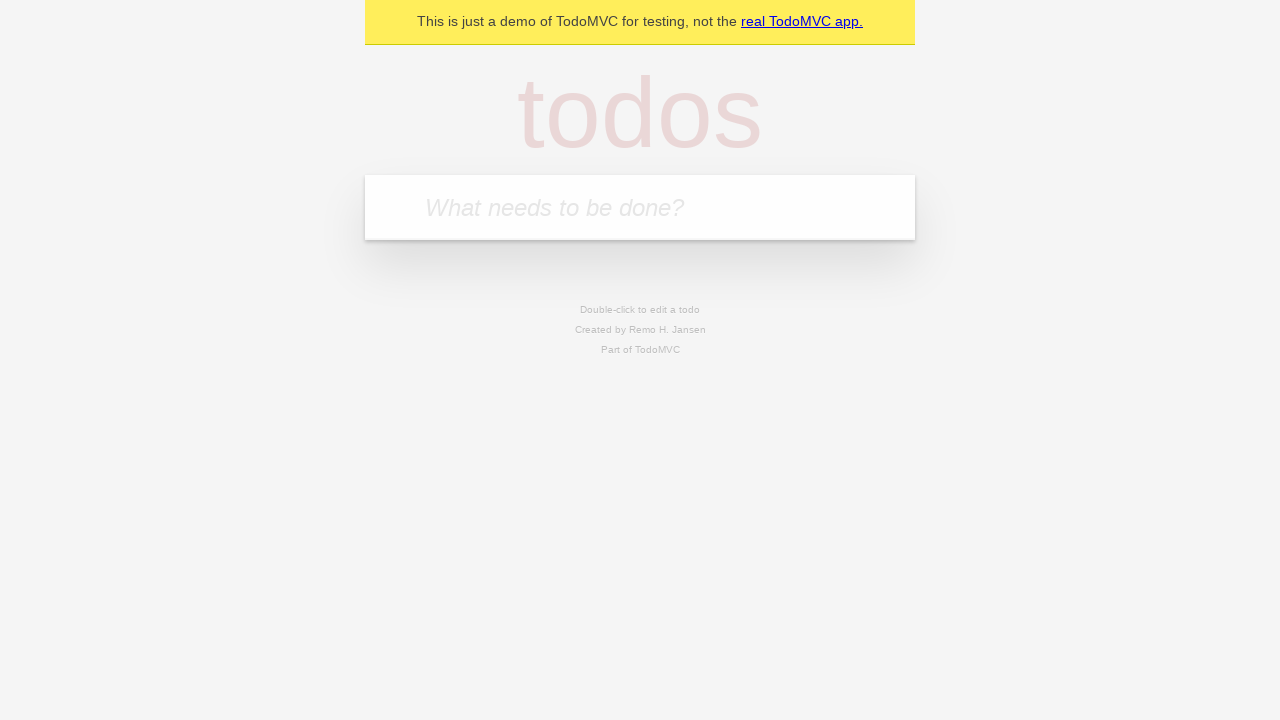

Filled first todo input with 'buy some cheese' on internal:attr=[placeholder="What needs to be done?"i]
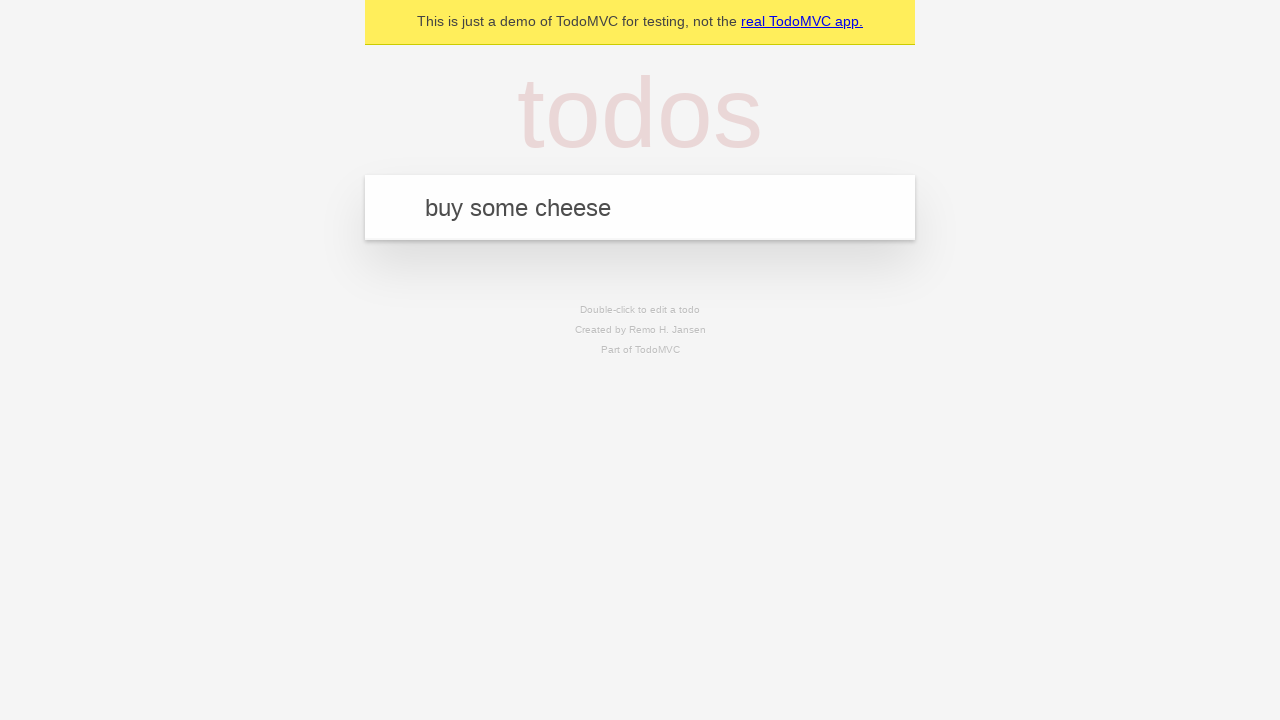

Pressed Enter to create first todo on internal:attr=[placeholder="What needs to be done?"i]
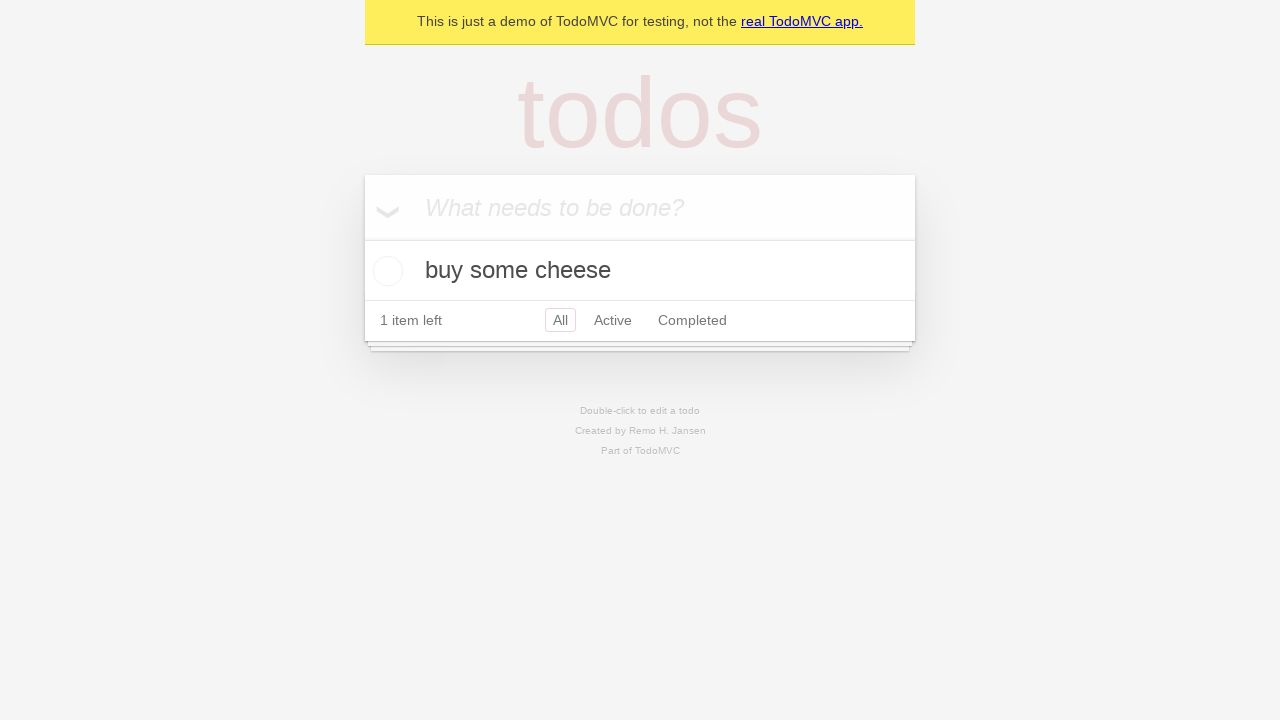

Filled second todo input with 'feed the cat' on internal:attr=[placeholder="What needs to be done?"i]
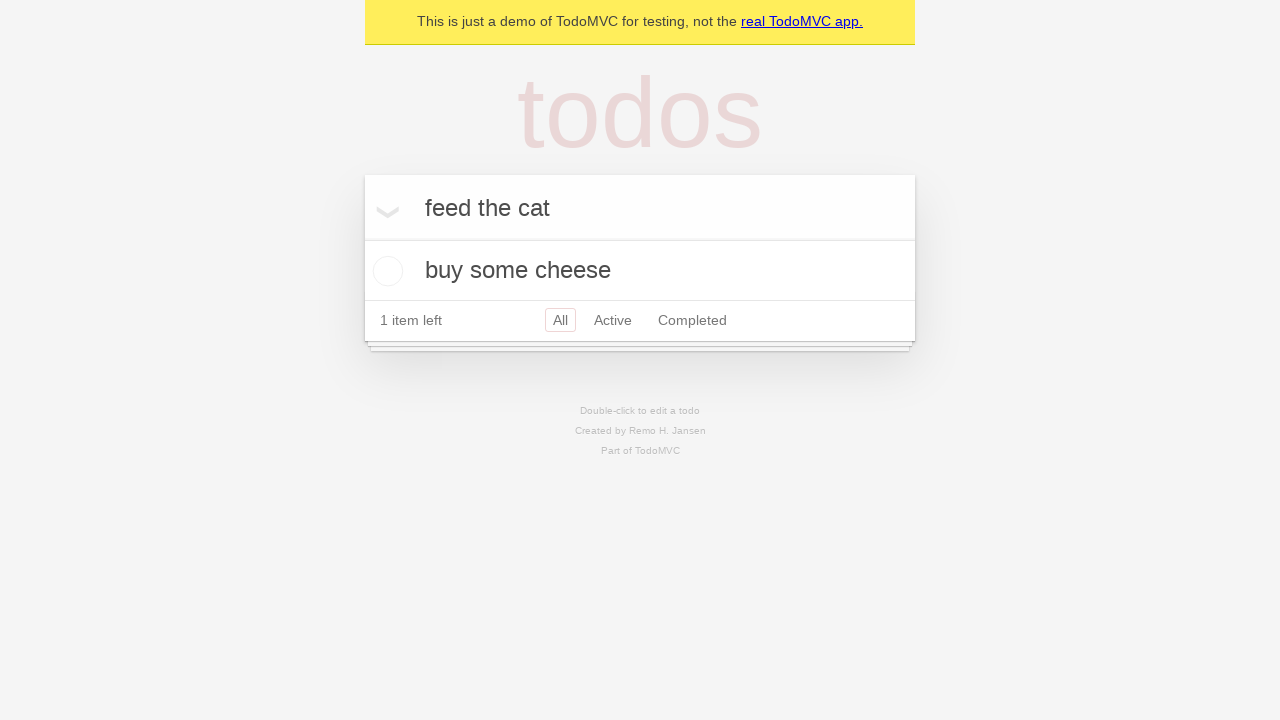

Pressed Enter to create second todo on internal:attr=[placeholder="What needs to be done?"i]
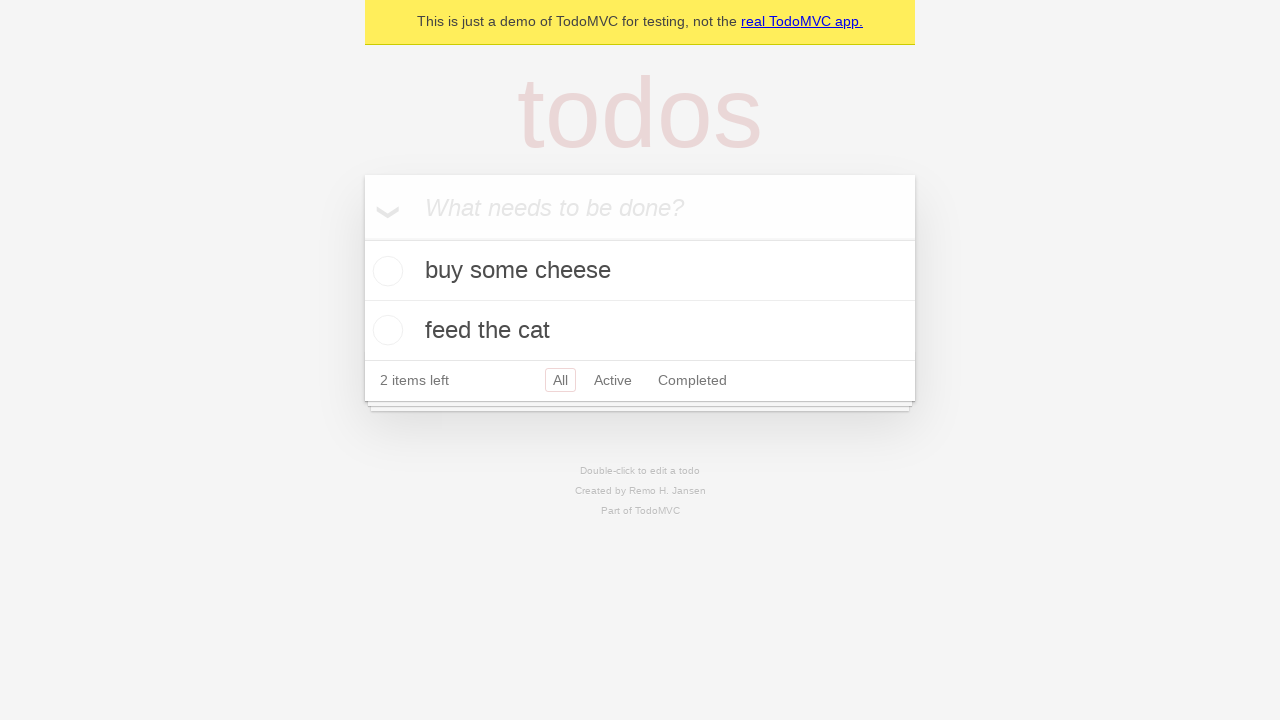

Filled third todo input with 'book a doctors appointment' on internal:attr=[placeholder="What needs to be done?"i]
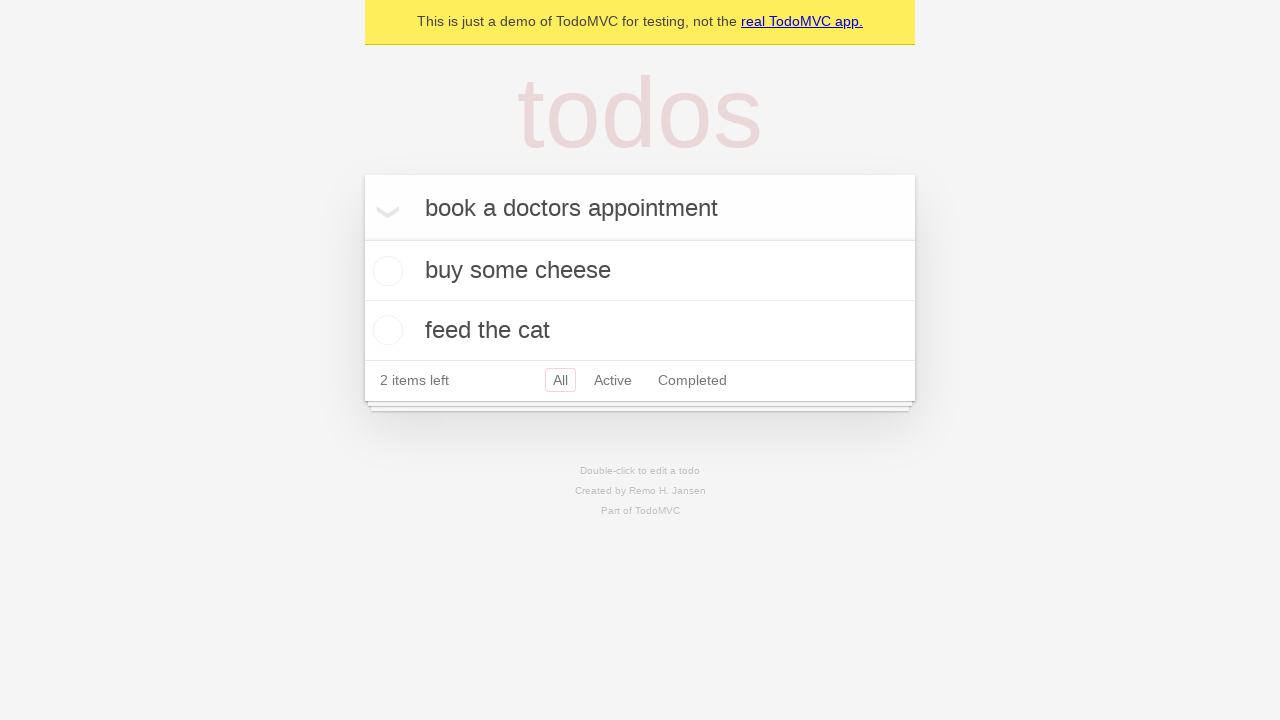

Pressed Enter to create third todo on internal:attr=[placeholder="What needs to be done?"i]
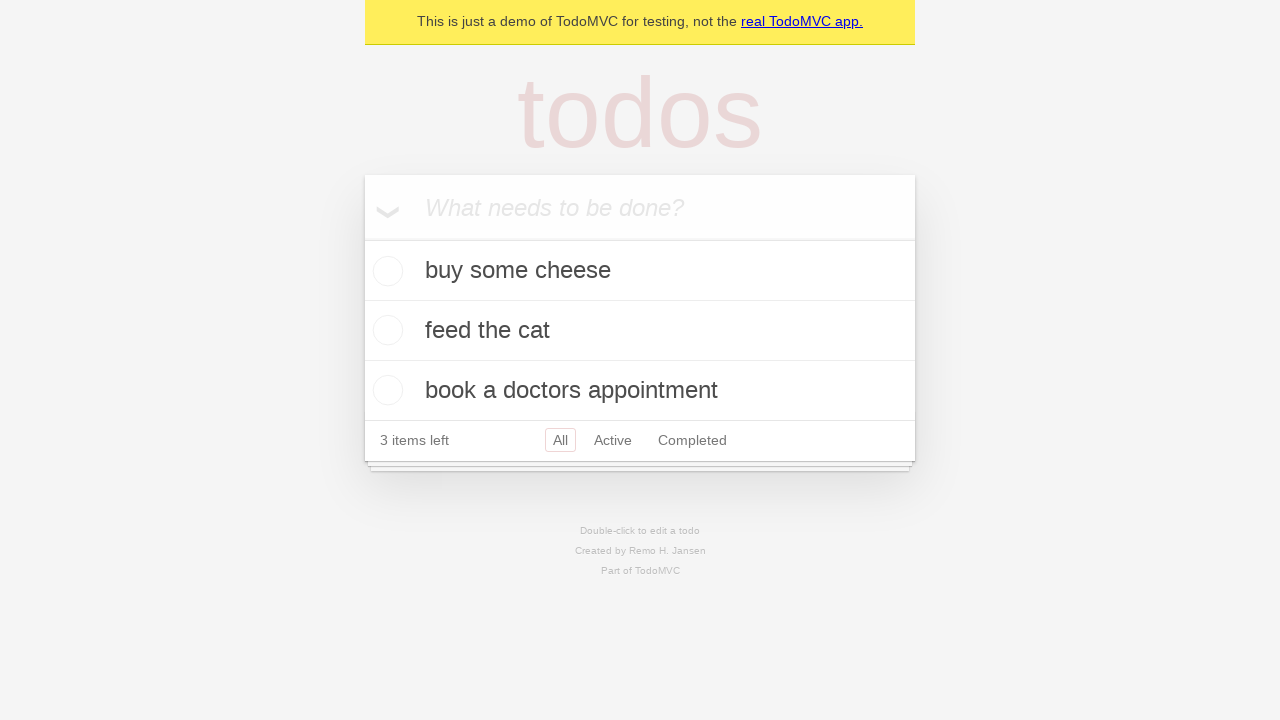

Waited for todo items to load
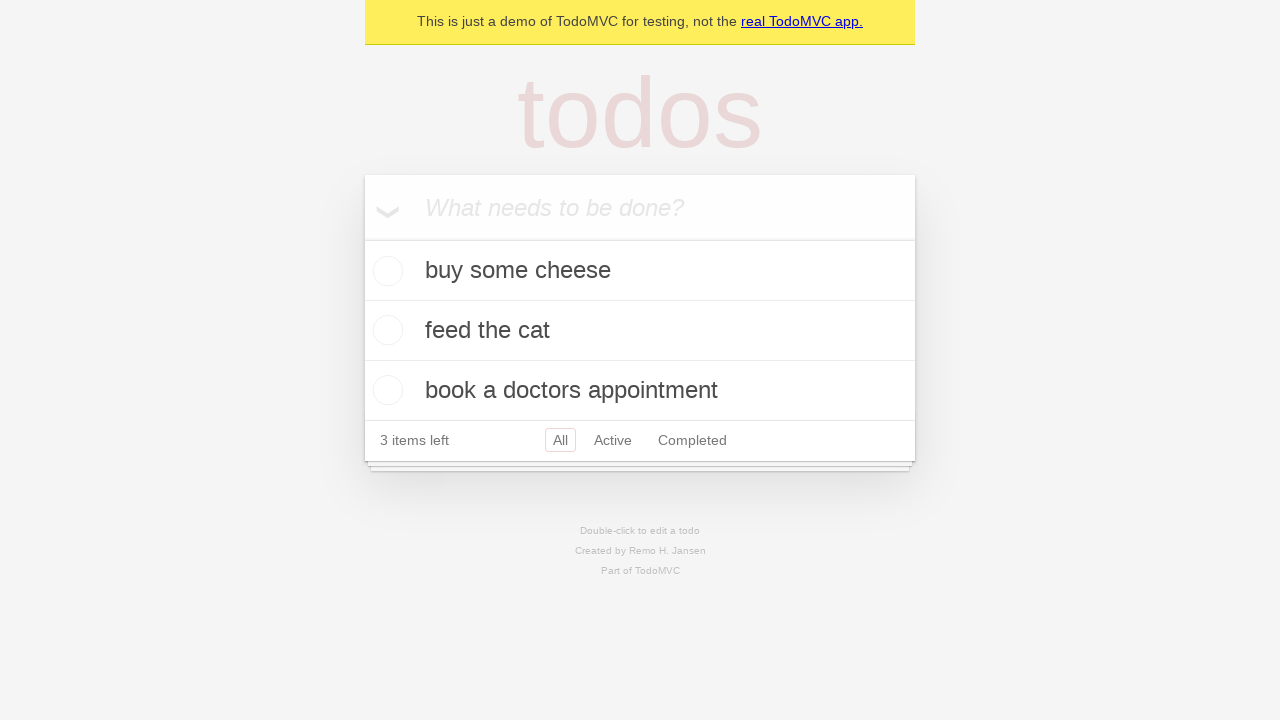

Double-clicked second todo item to enter edit mode at (640, 331) on internal:testid=[data-testid="todo-item"s] >> nth=1
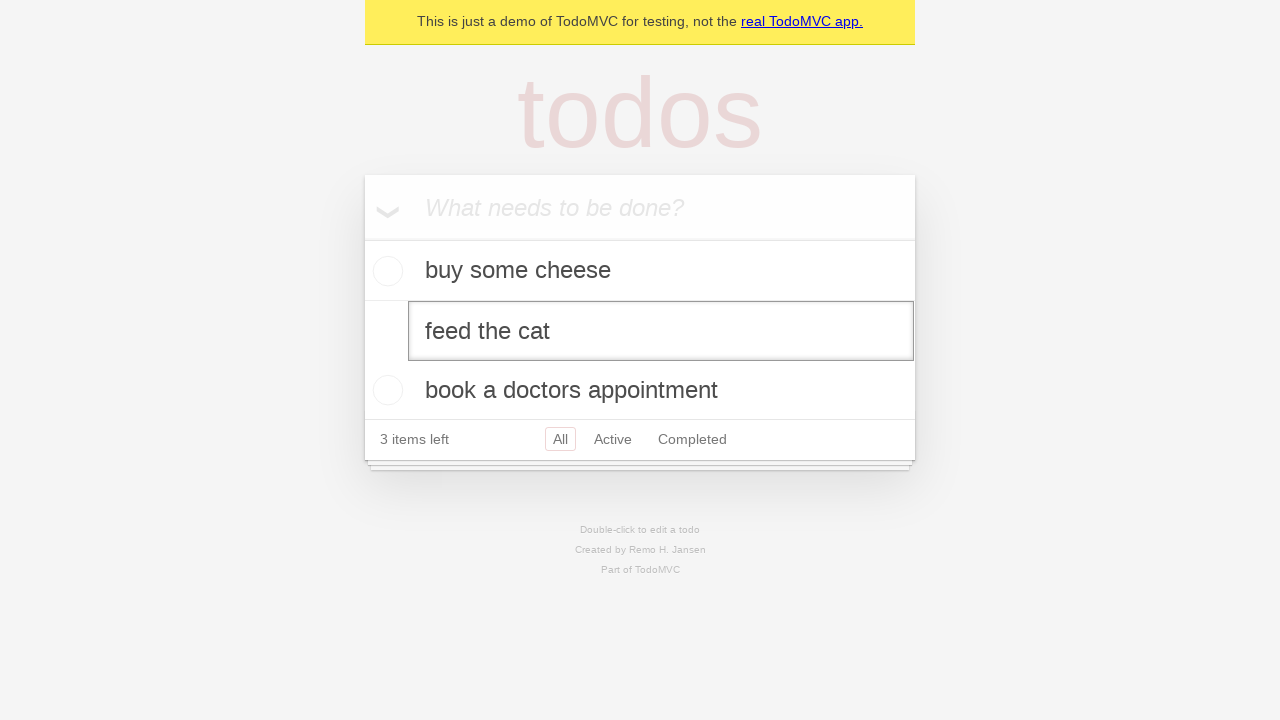

Cleared edit input field to empty string on internal:testid=[data-testid="todo-item"s] >> nth=1 >> internal:role=textbox[nam
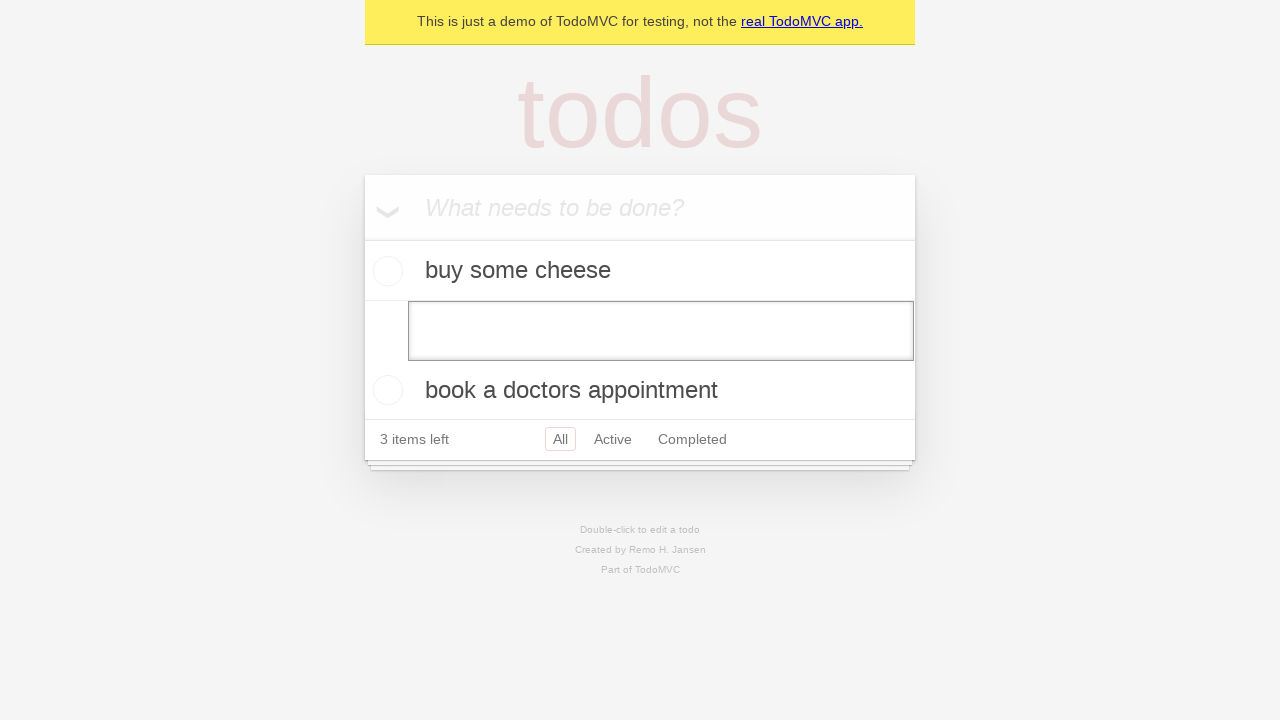

Pressed Enter to submit empty edit, removing the todo item on internal:testid=[data-testid="todo-item"s] >> nth=1 >> internal:role=textbox[nam
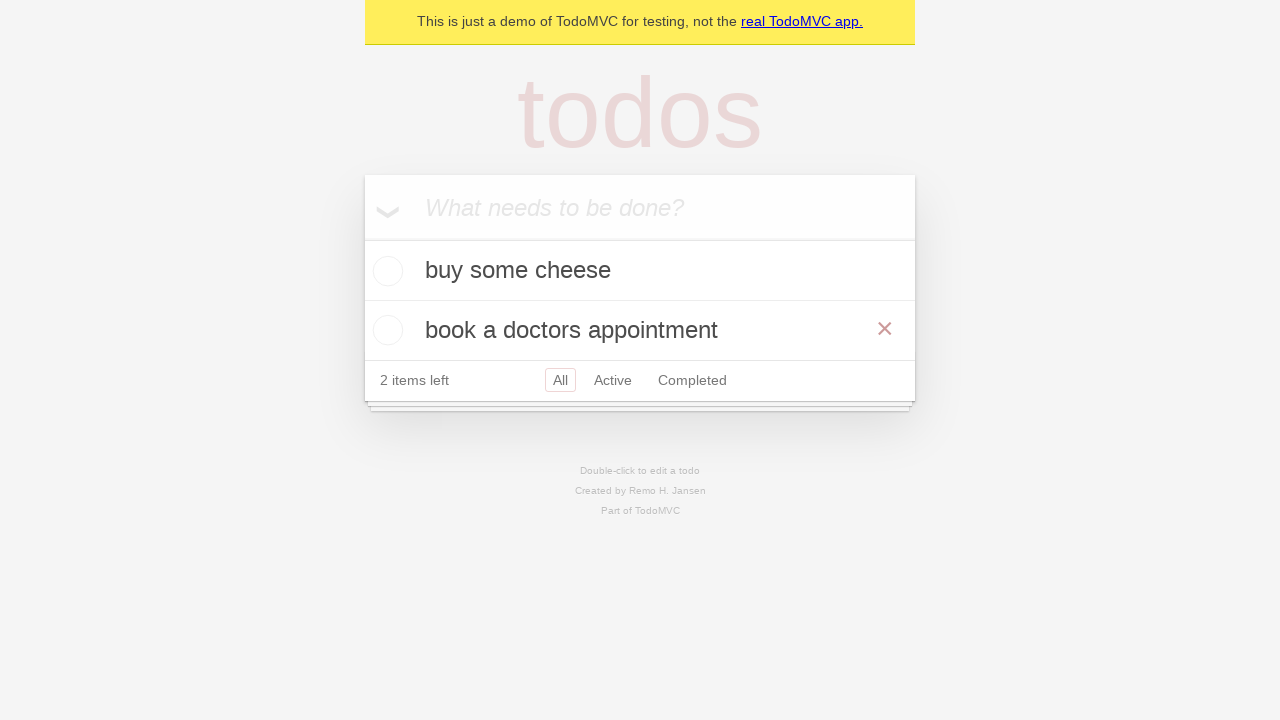

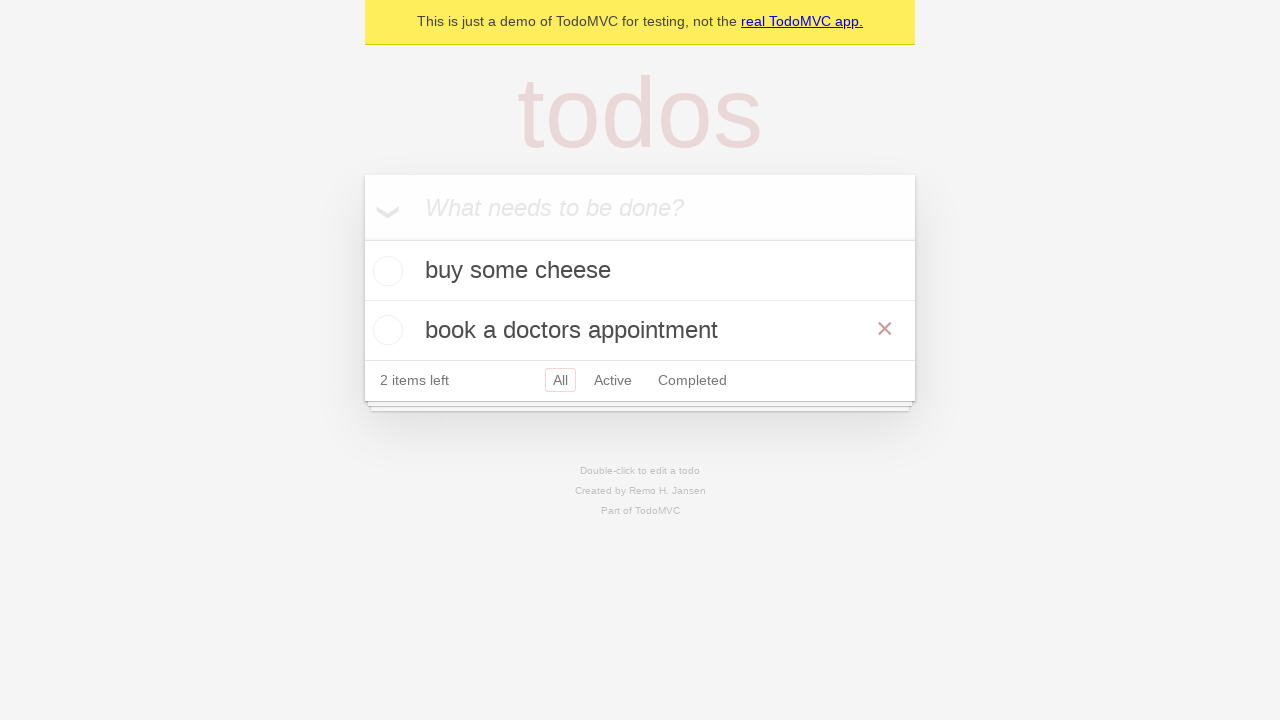